Tests handling of a simple JavaScript alert by clicking a button to trigger the alert and accepting it

Starting URL: https://the-internet.herokuapp.com/javascript_alerts

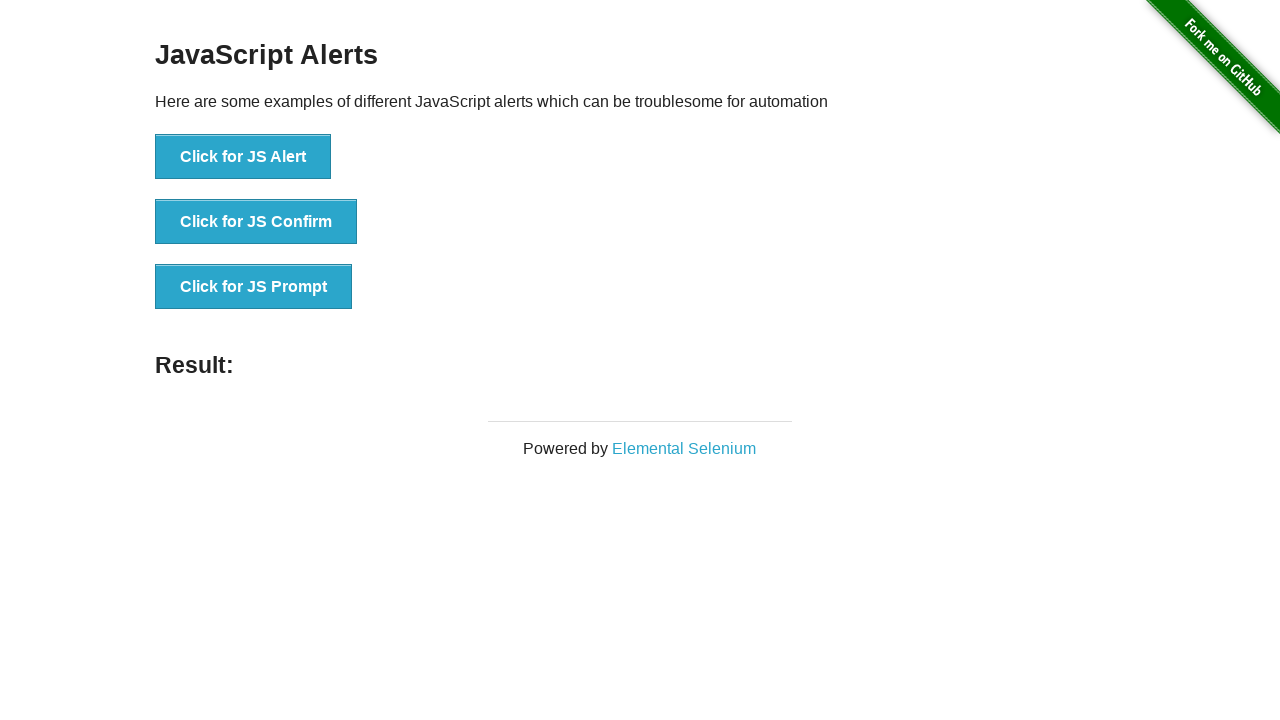

Clicked 'Click for JS Alert' button to trigger JavaScript alert at (243, 157) on xpath=//button[normalize-space()='Click for JS Alert']
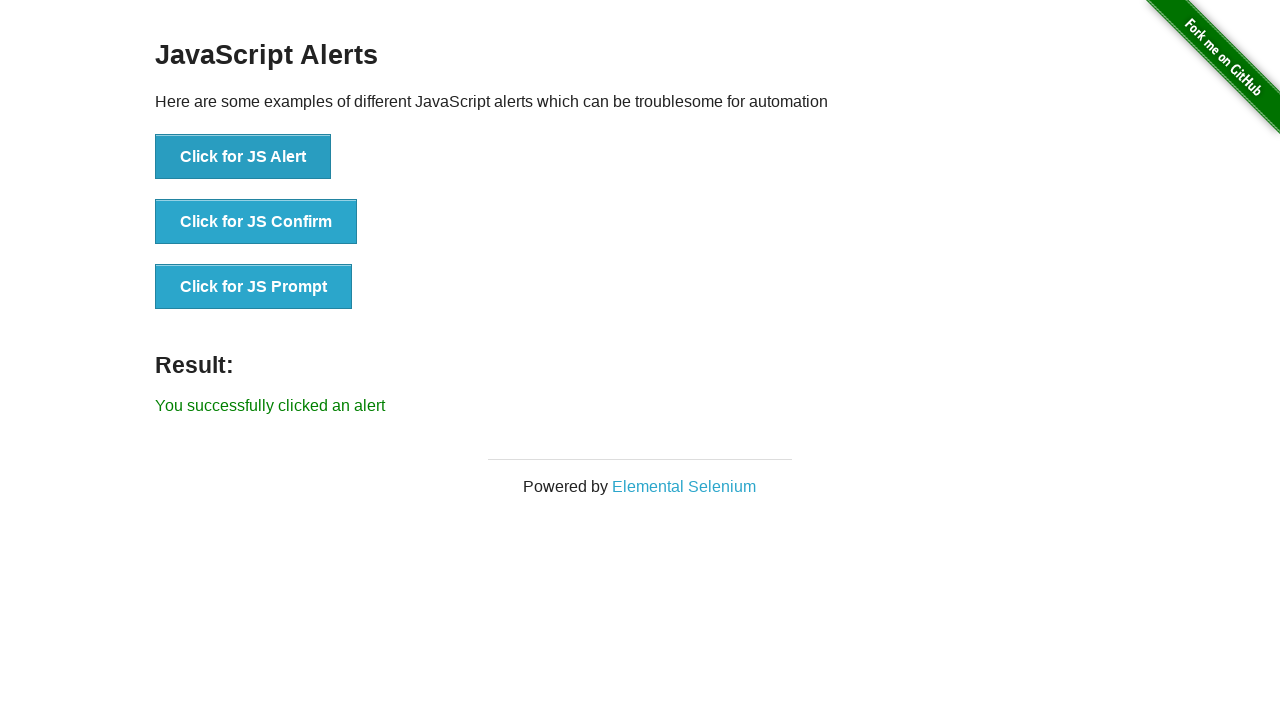

Set up dialog handler to accept the alert
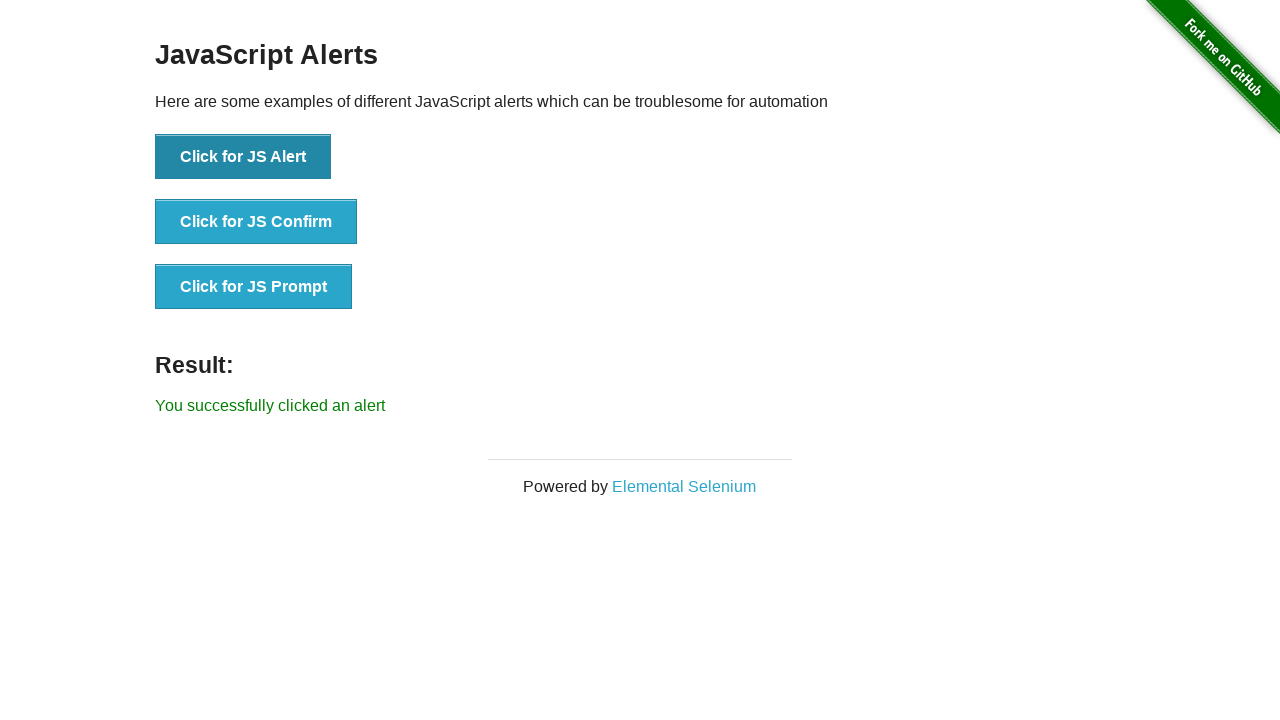

Located result element
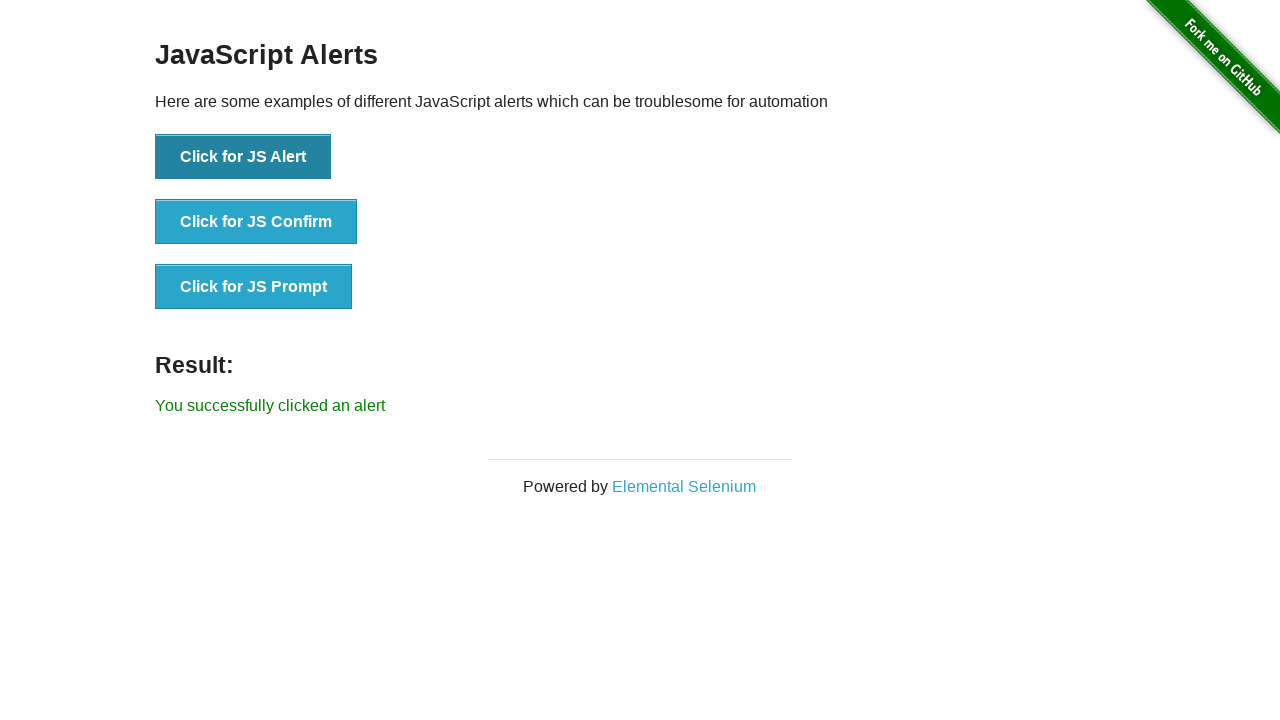

Verified result text: 'You successfully clicked an alert'
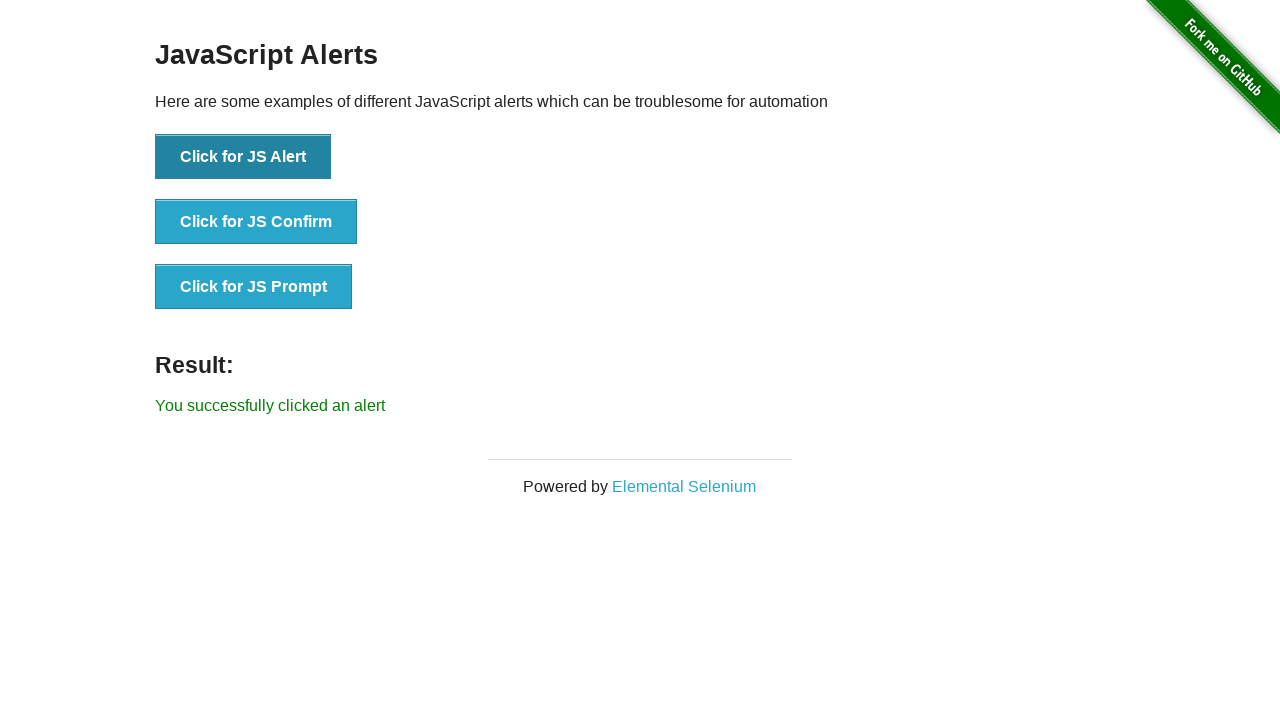

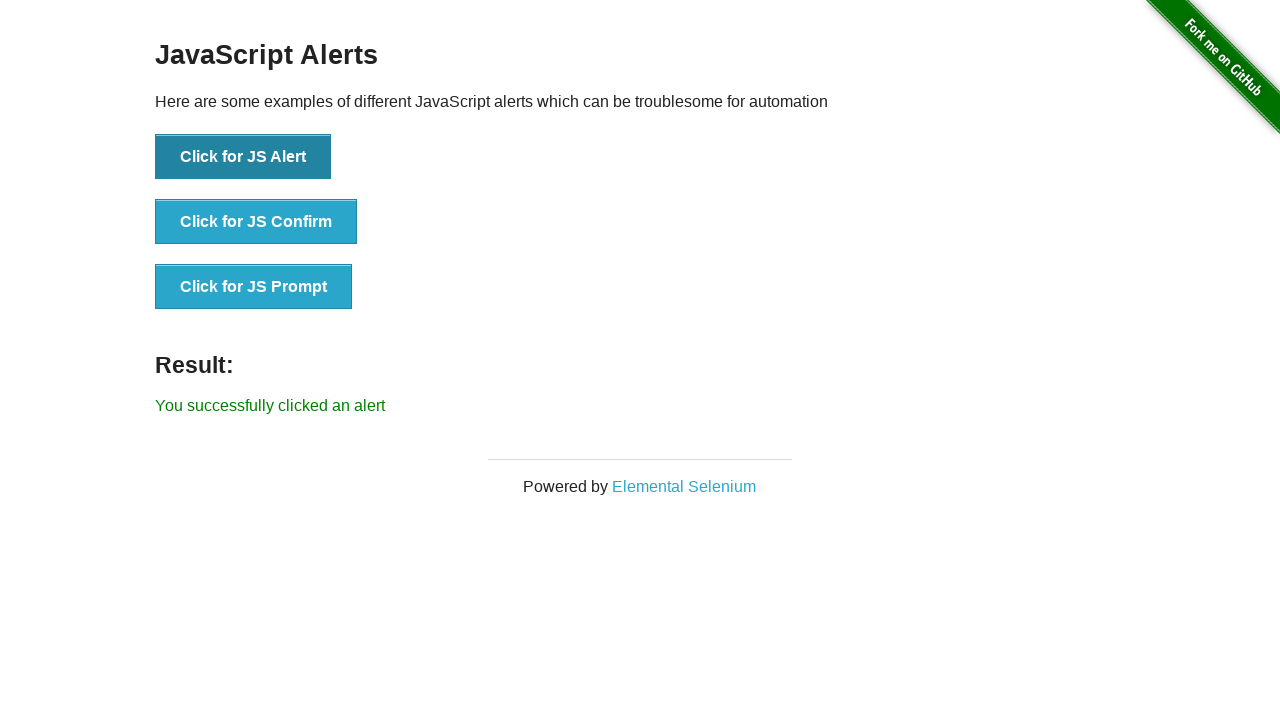